Tests table sorting by clicking the Due column header and verifying the values are sorted in ascending order

Starting URL: http://the-internet.herokuapp.com/tables

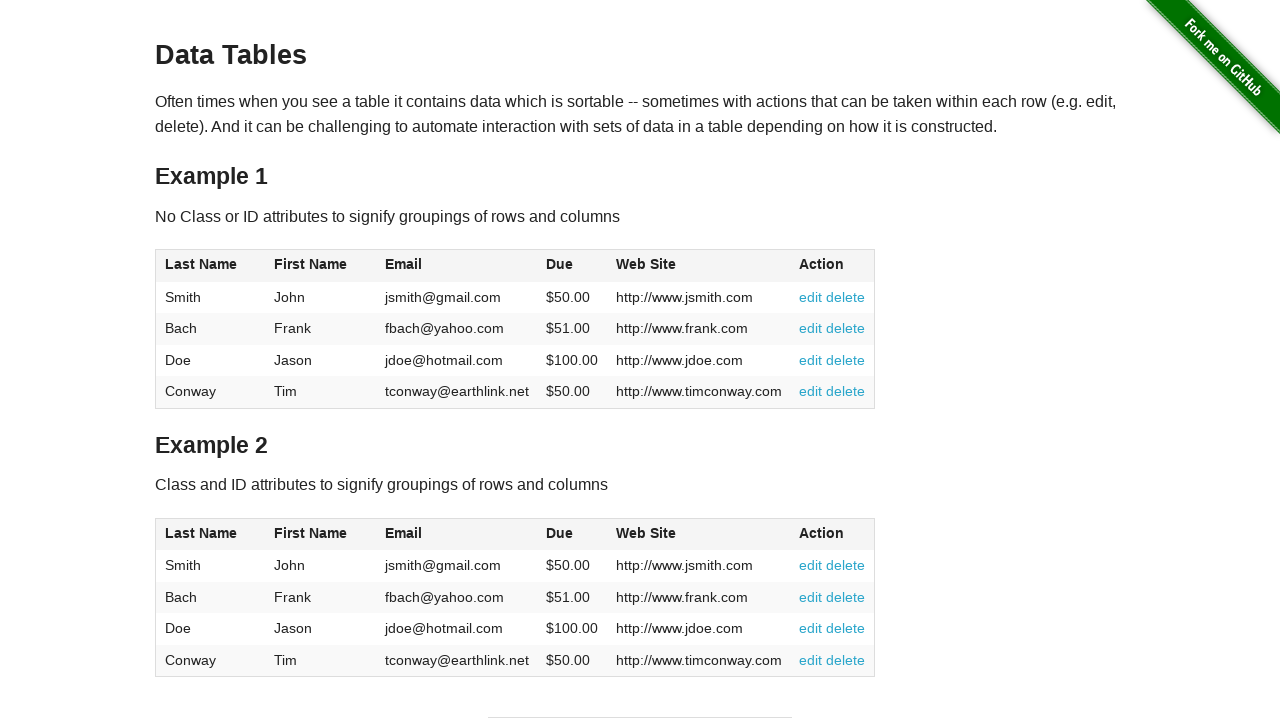

Clicked the Due column header (4th column) to sort at (572, 266) on #table1 thead tr th:nth-of-type(4)
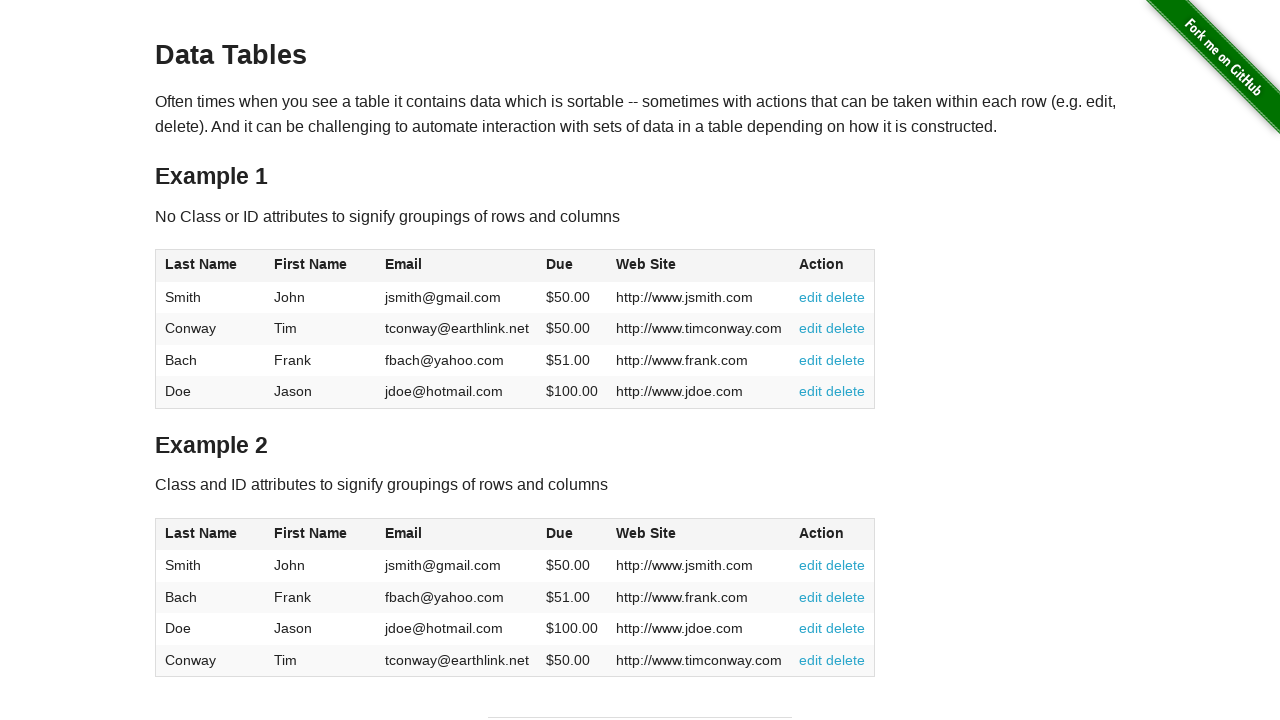

Waited for table to be sorted and Due column to be ready
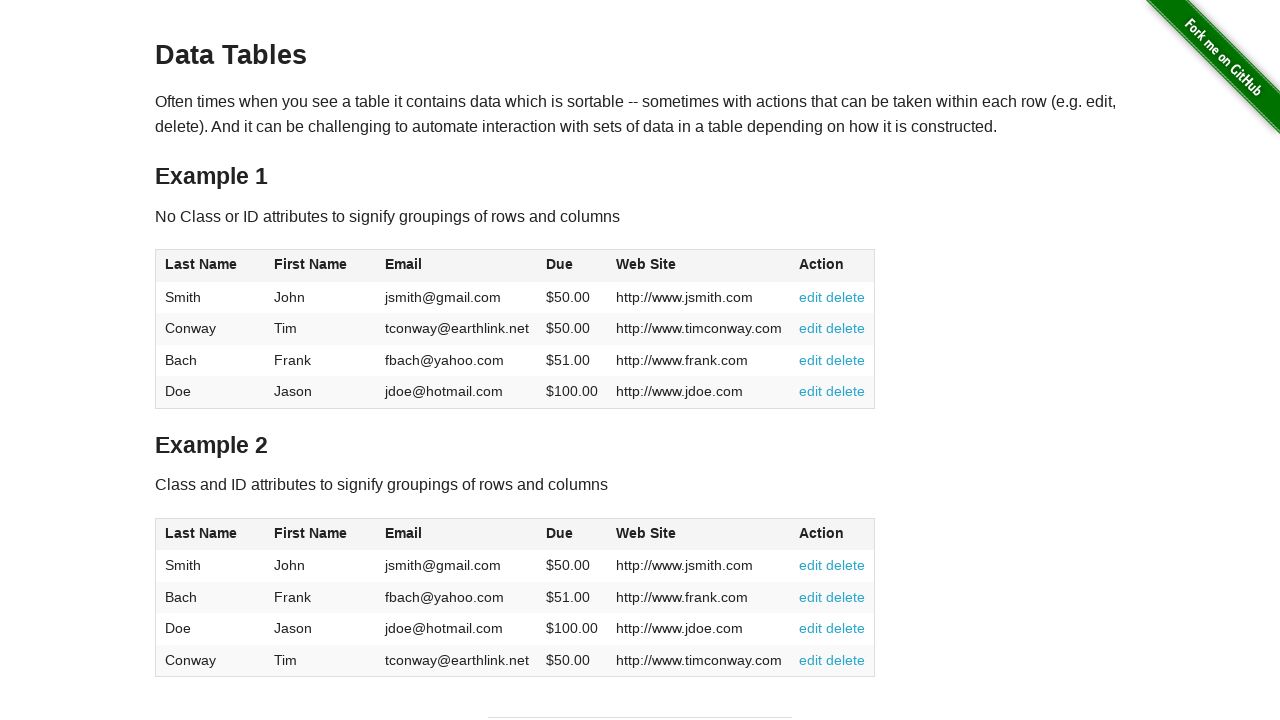

Retrieved all Due column values from the table
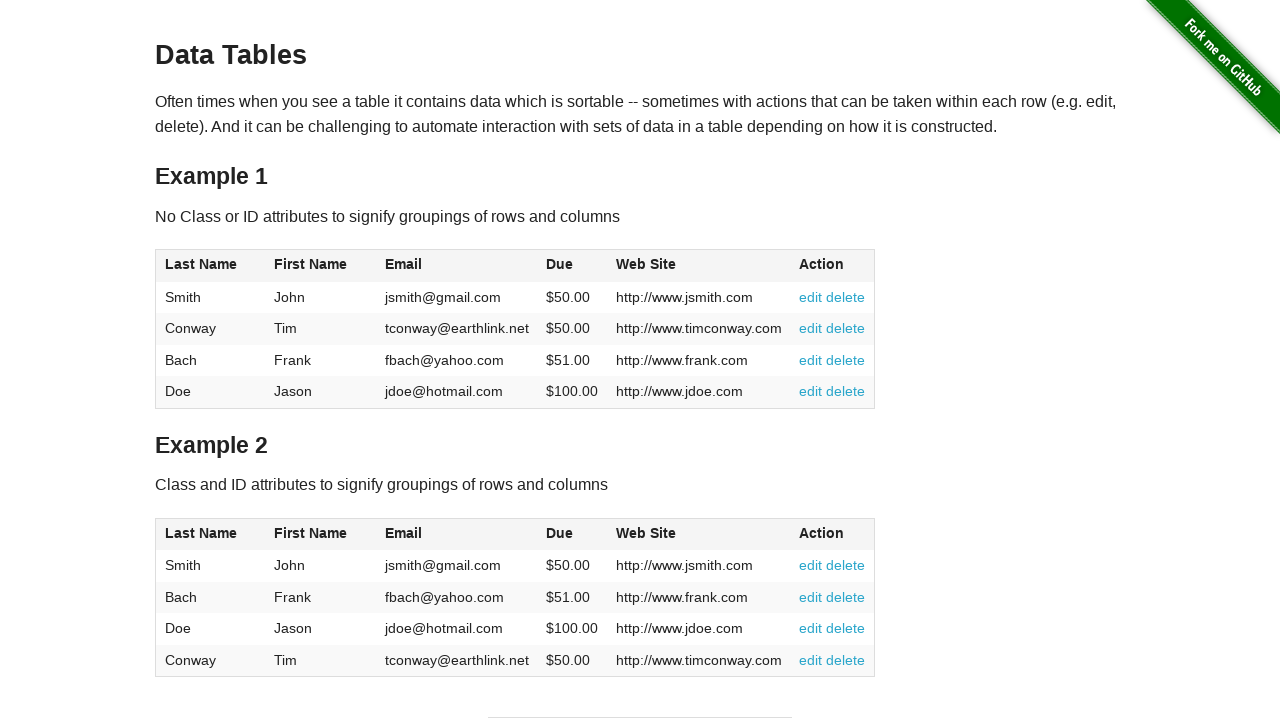

Converted Due values to float format by removing $ symbol
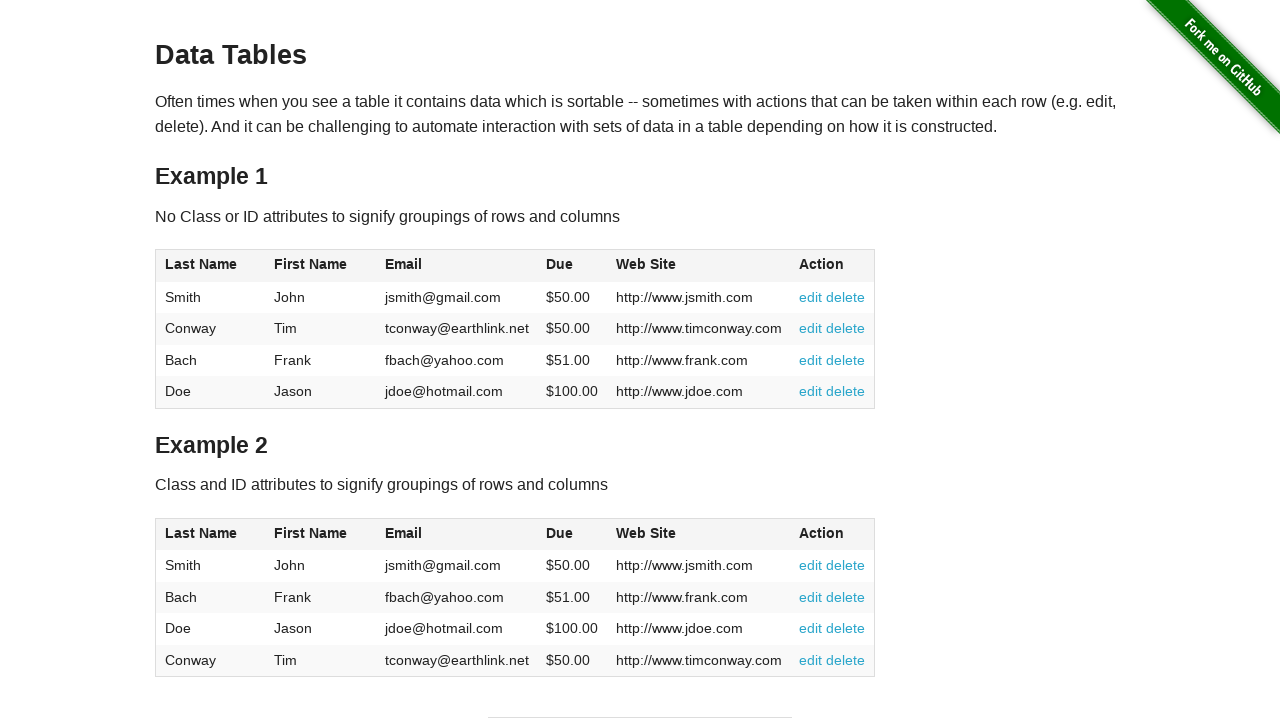

Verified Due column values are sorted in ascending order
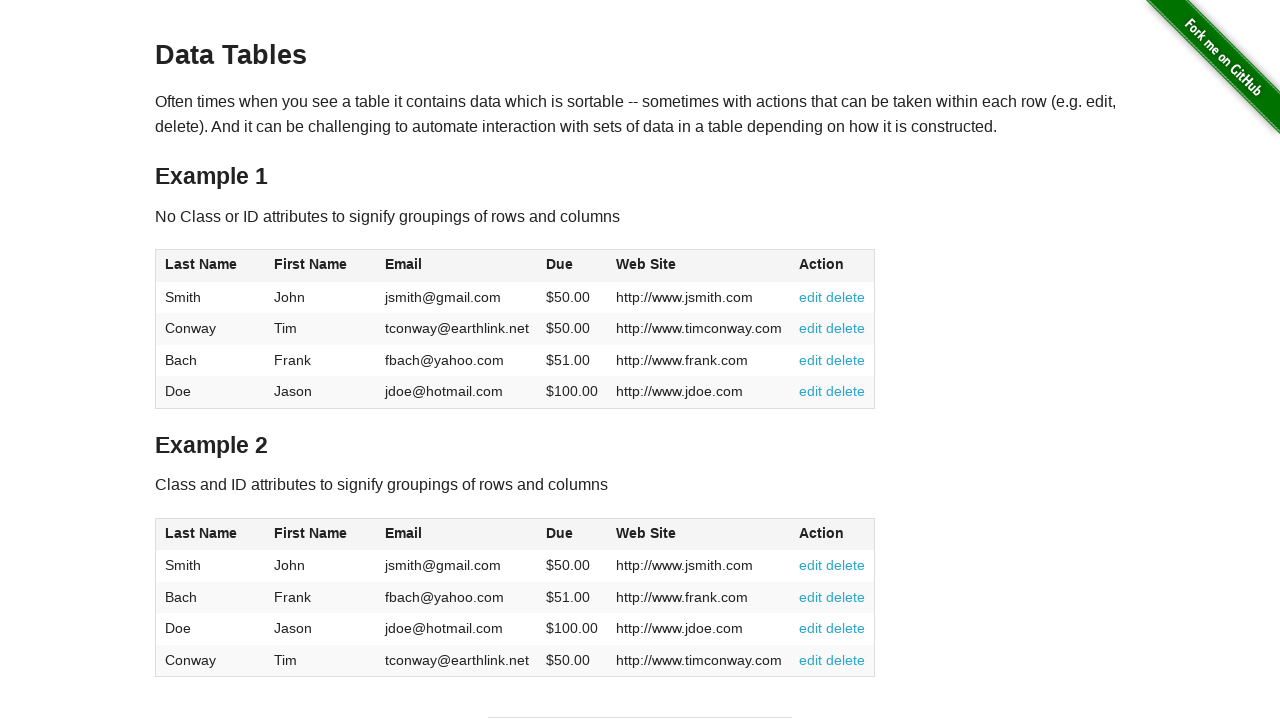

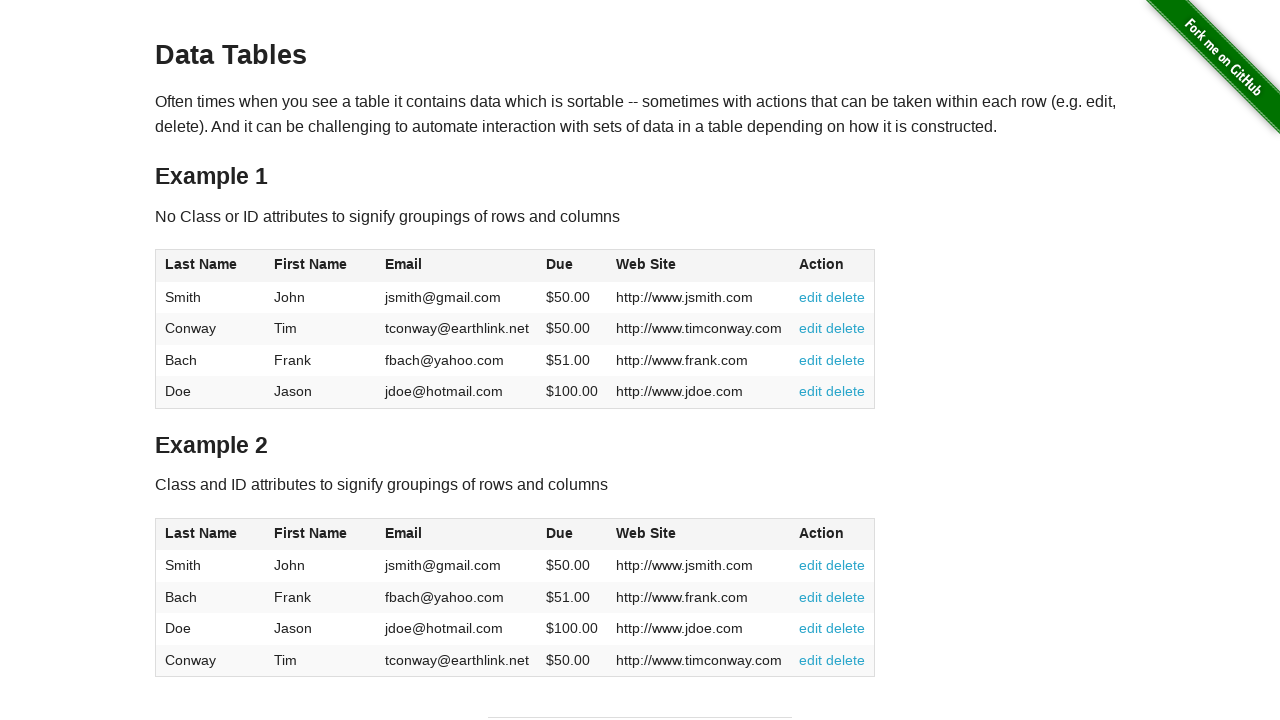